Tests dropdown functionality on a registration page by selecting various options from a Skills dropdown using different selection methods (by index, by value, and by visible text)

Starting URL: http://demo.automationtesting.in/Register.html

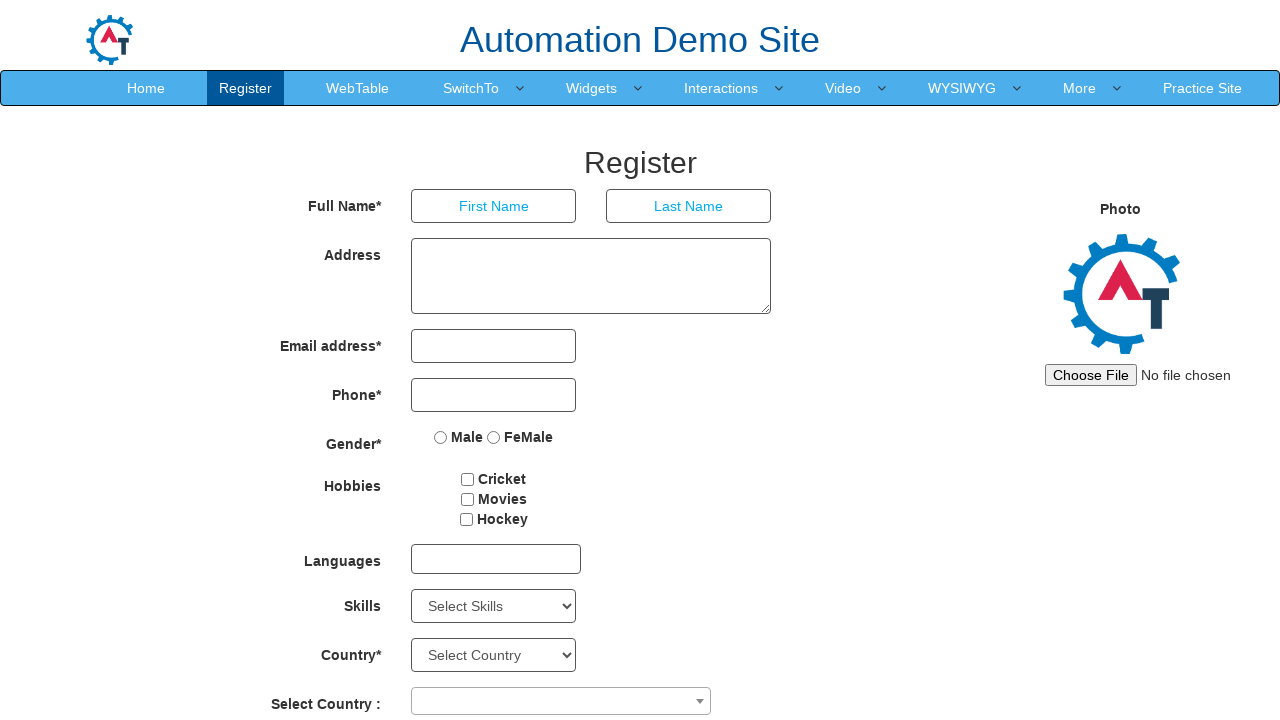

Skills dropdown is visible and loaded
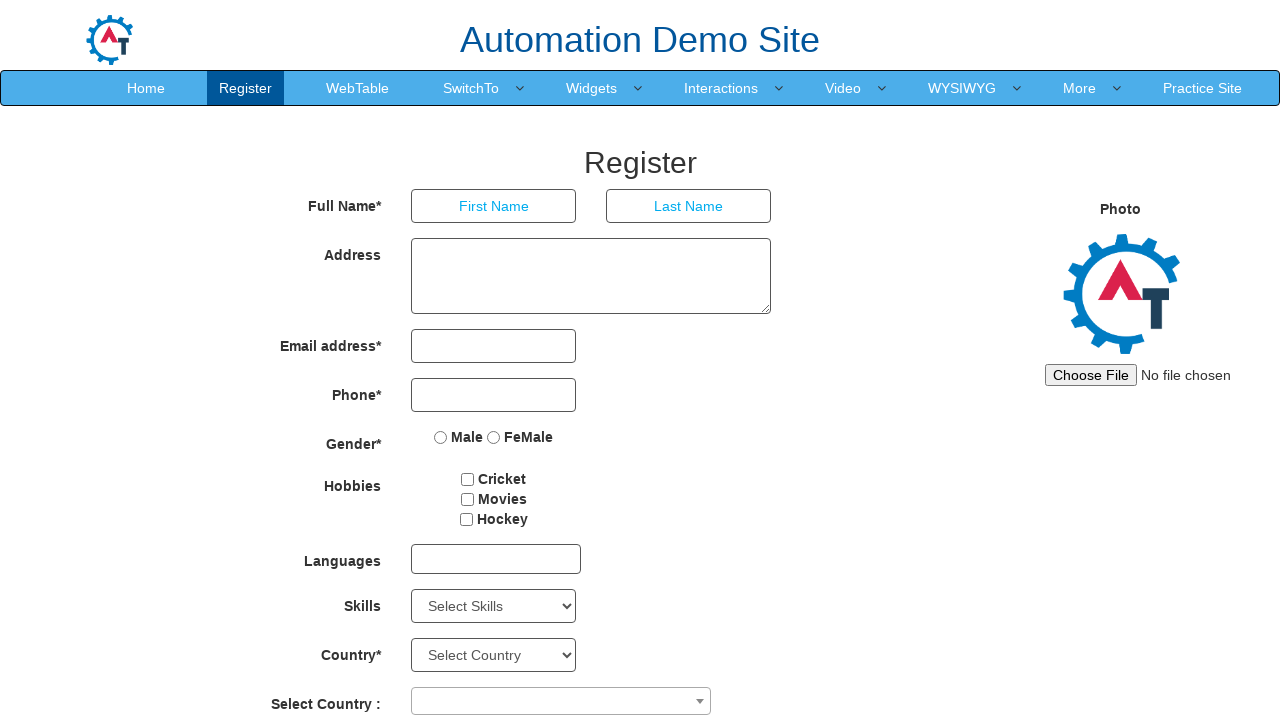

Selected Skills dropdown option by index 4 on #Skills
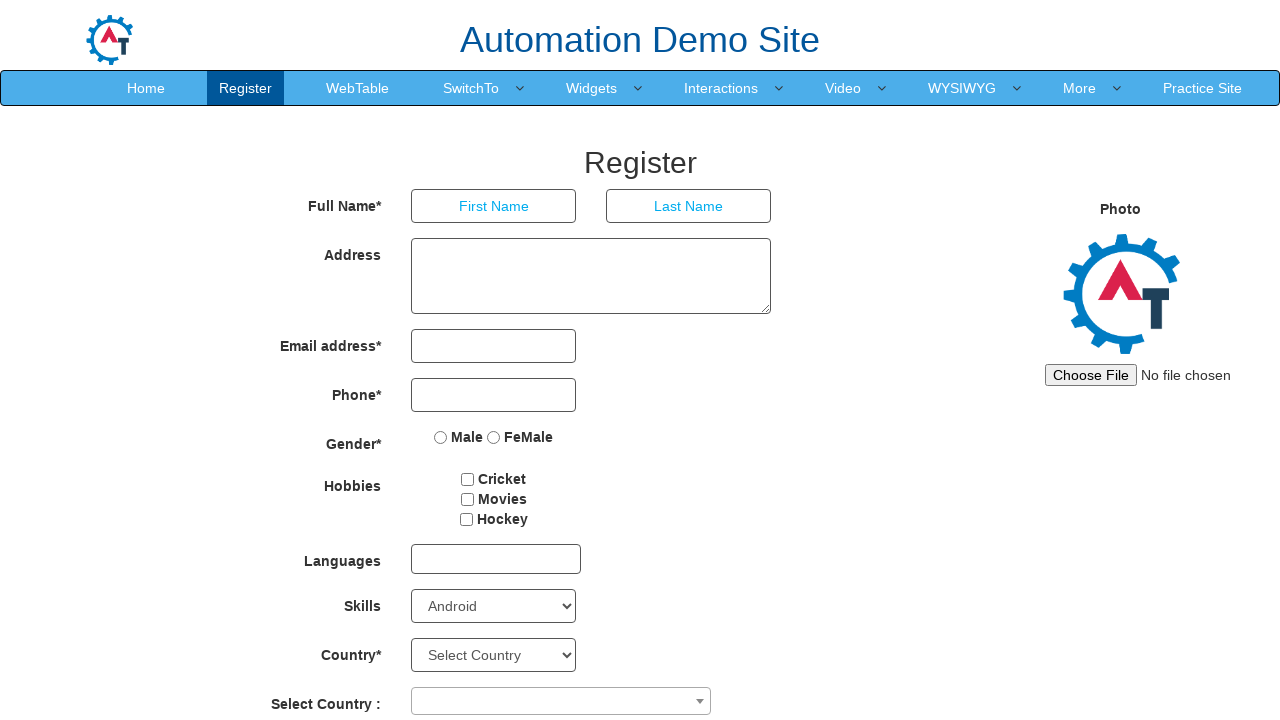

Selected 'Backup Management' from Skills dropdown by value on #Skills
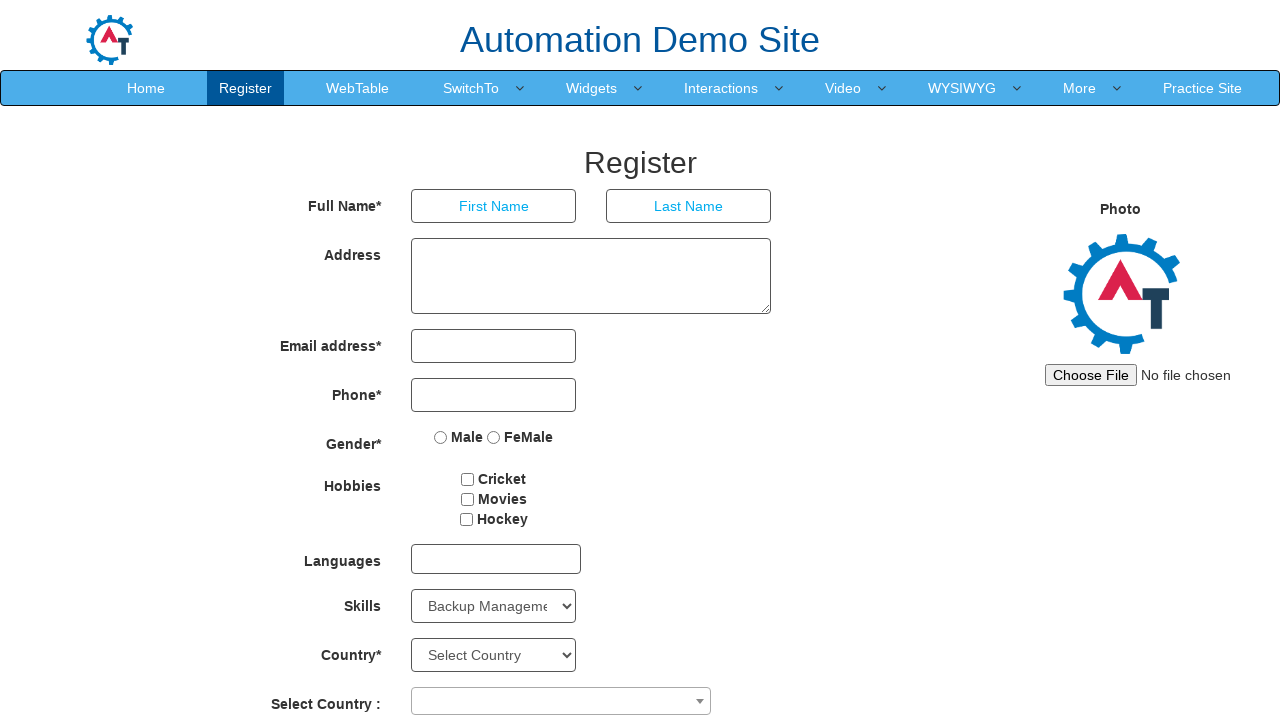

Selected 'Analytics' from Skills dropdown by visible text on #Skills
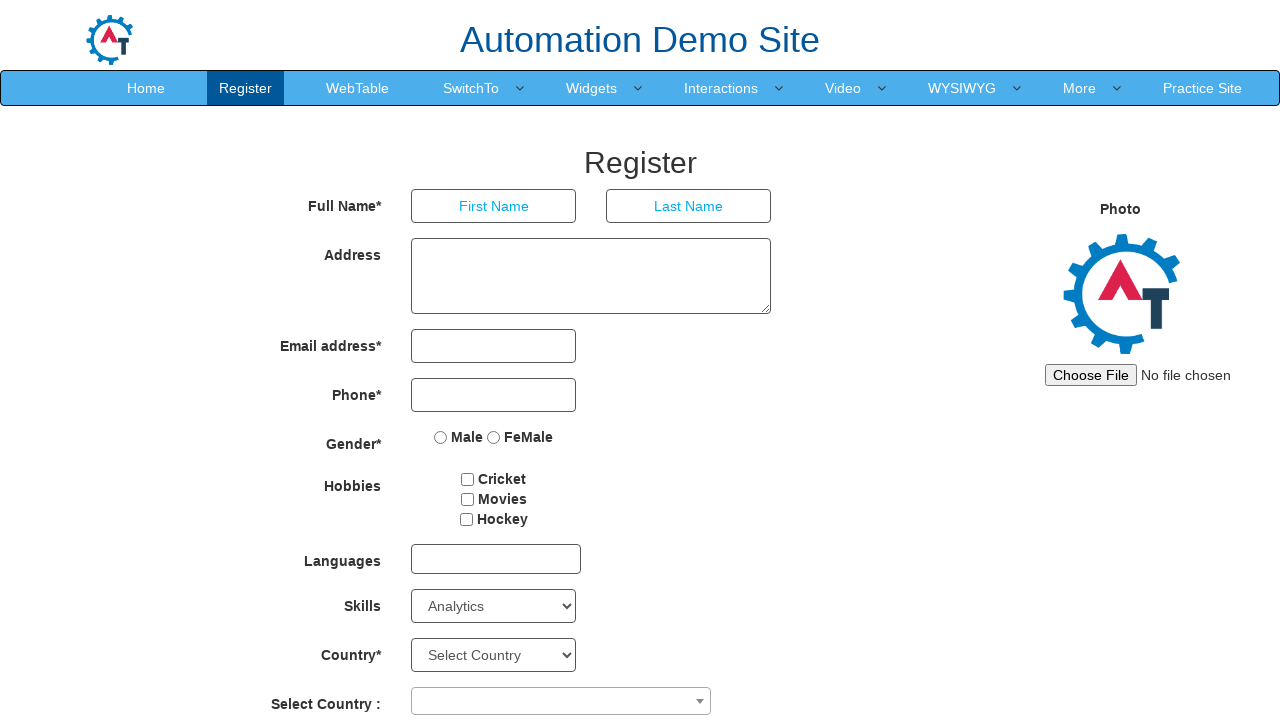

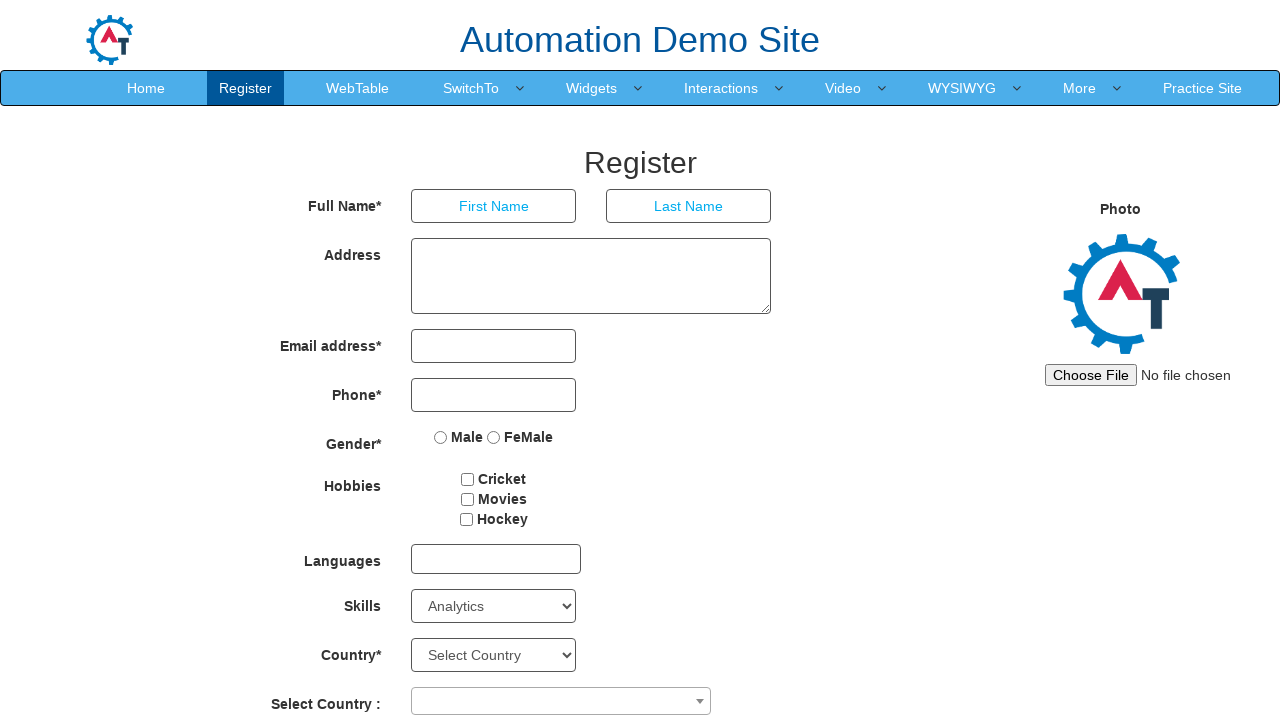